Tests scrolling functionality and validates that the sum of values in a table matches the displayed total amount

Starting URL: https://rahulshettyacademy.com/AutomationPractice/

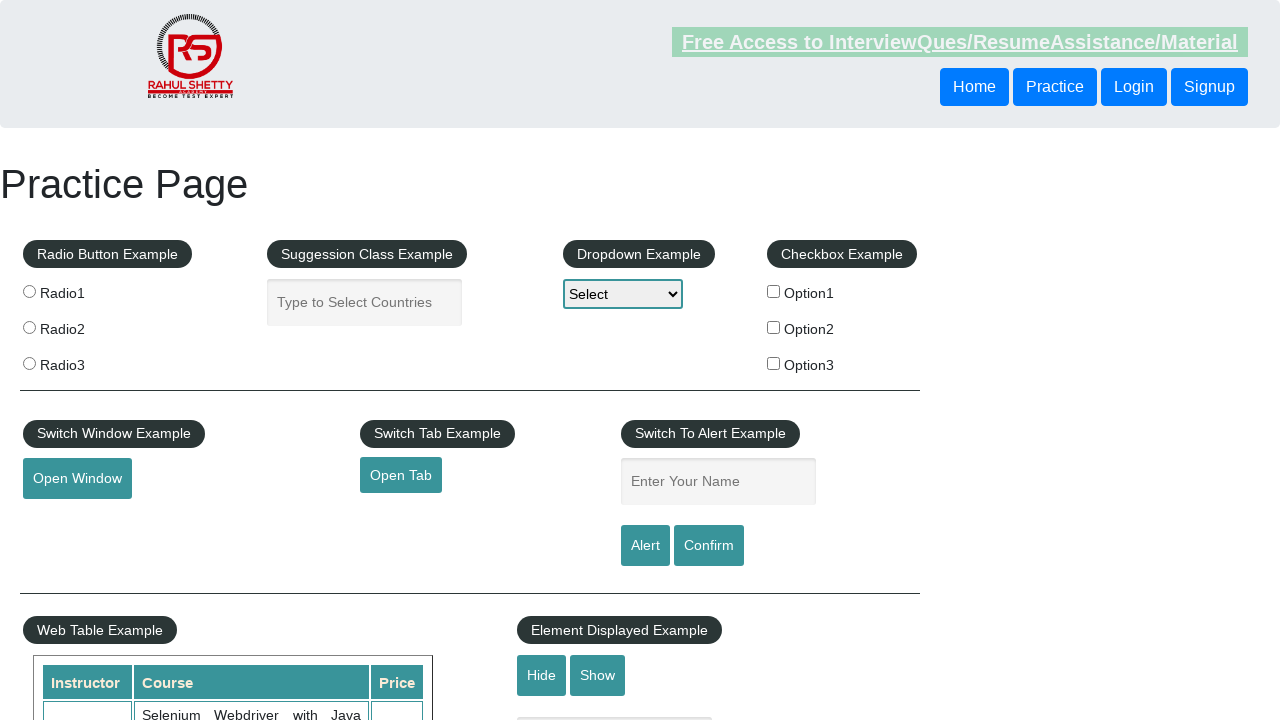

Scrolled down main page by 600 pixels
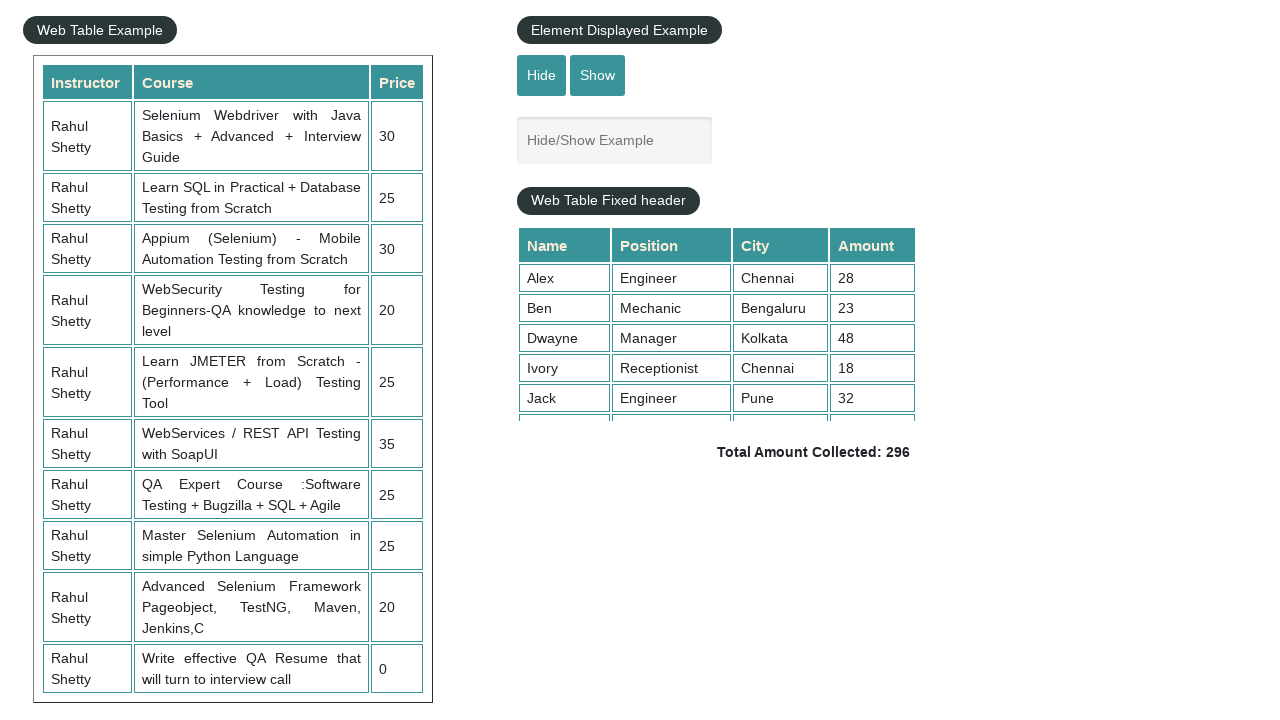

Scrolled within fixed header table by 500 pixels
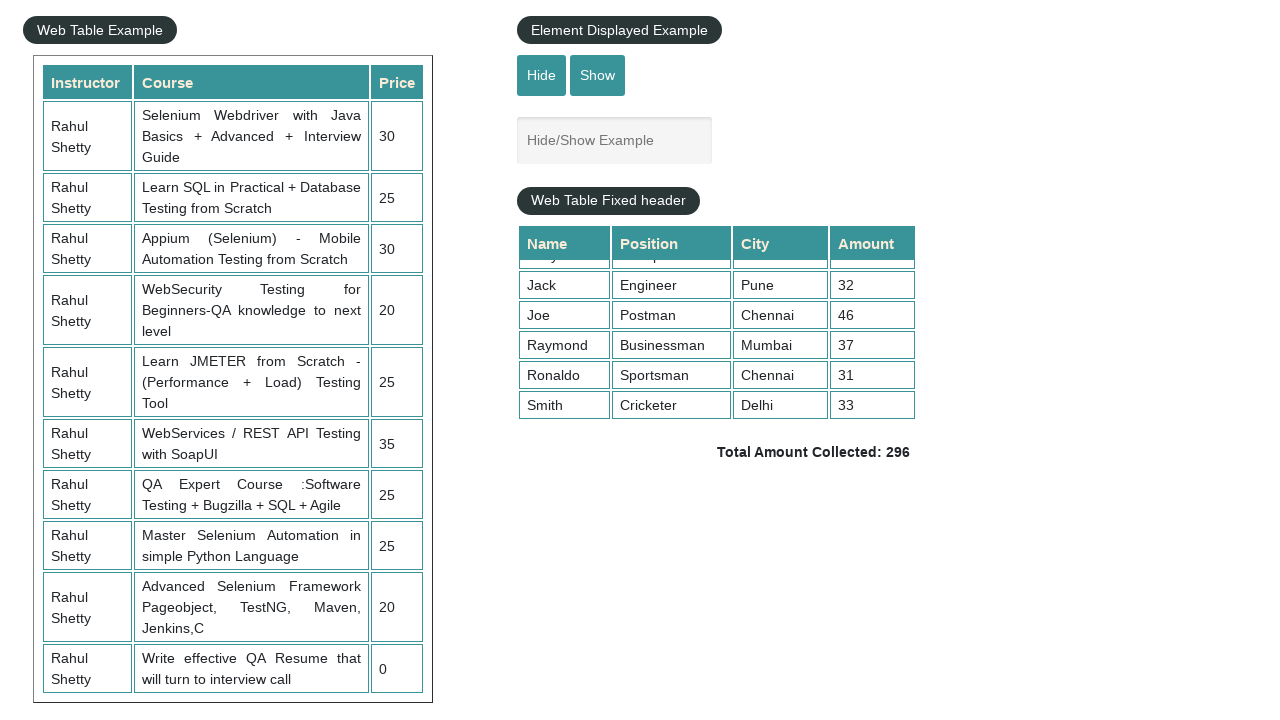

Table with fixed header loaded and visible
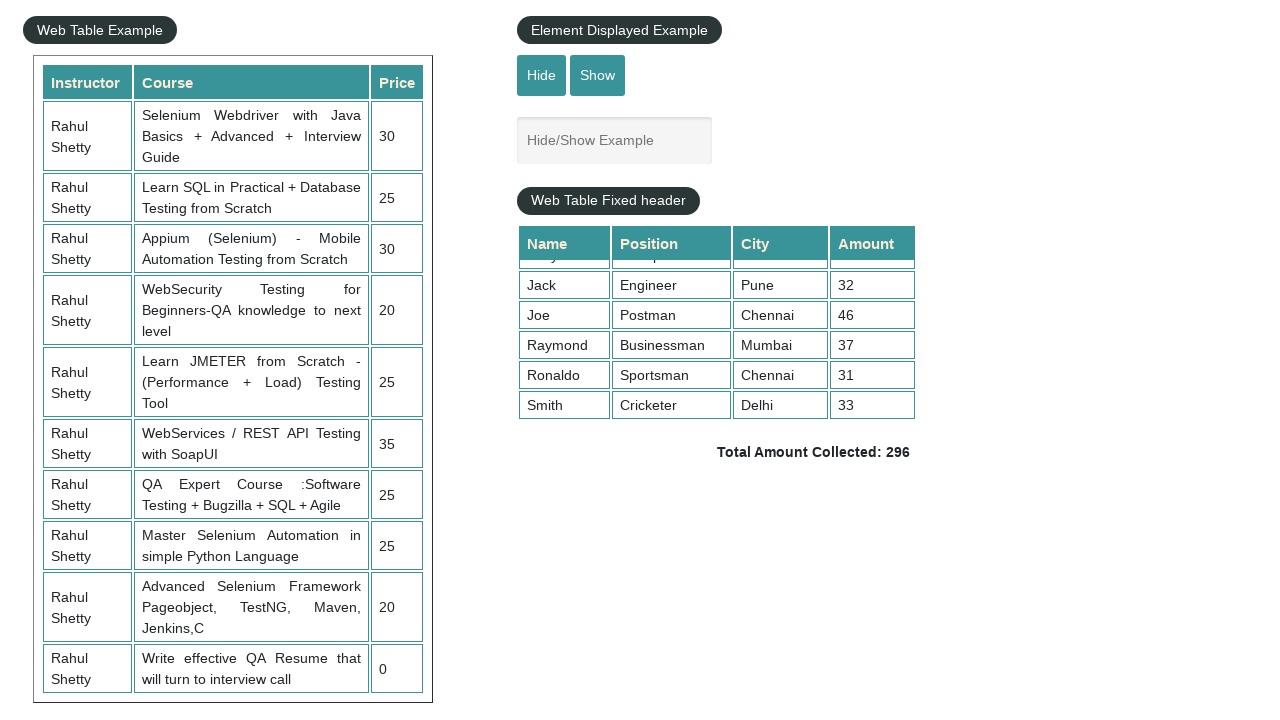

Retrieved all values from 4th column of table
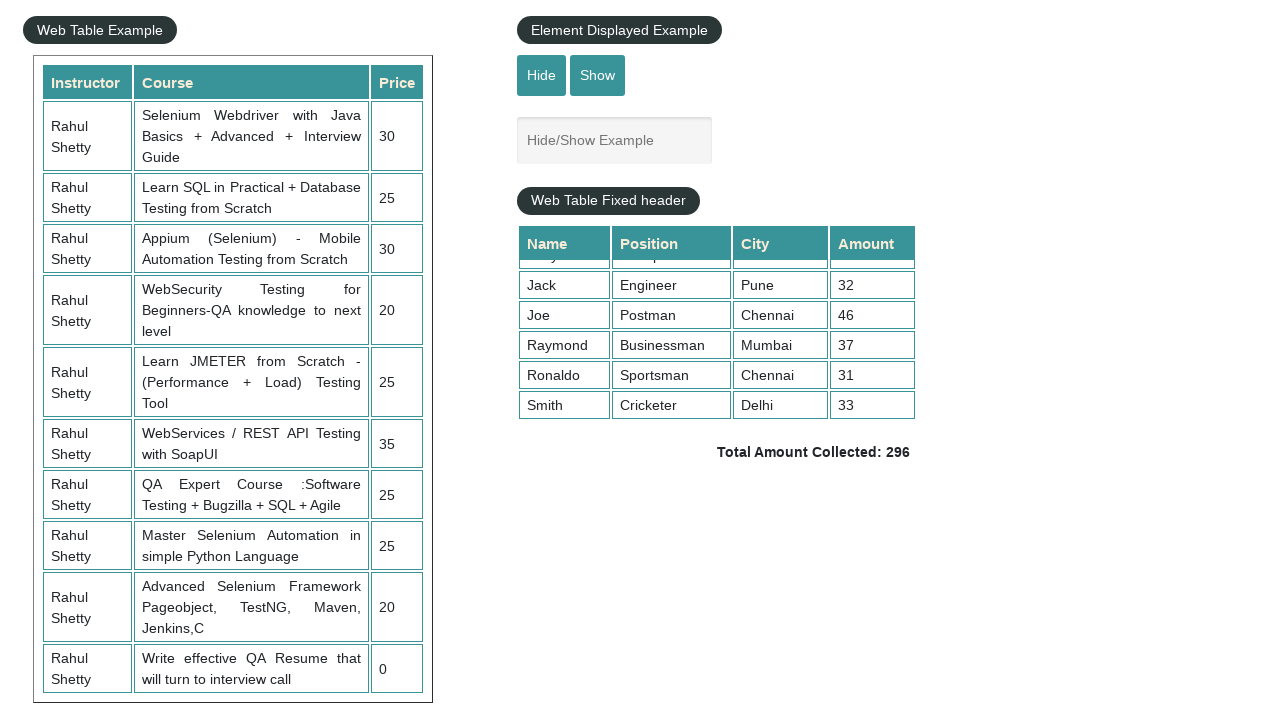

Calculated sum of all values in 4th column: 296
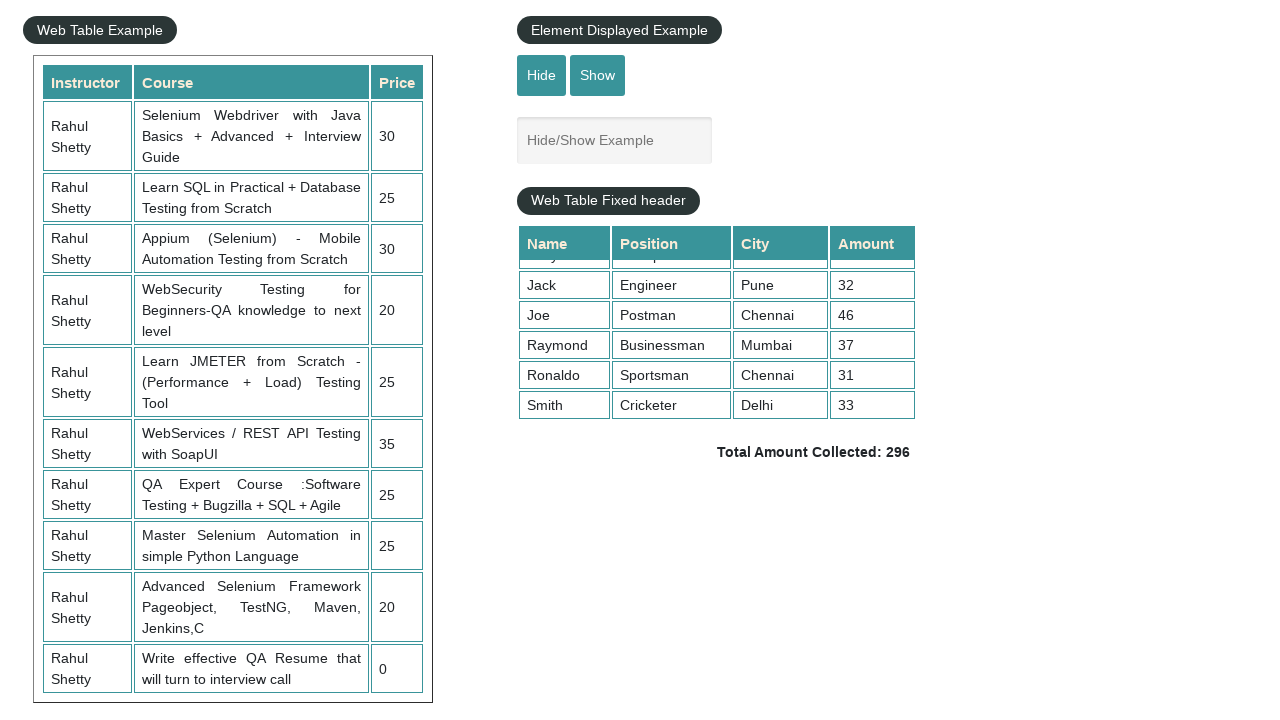

Retrieved displayed total amount from page
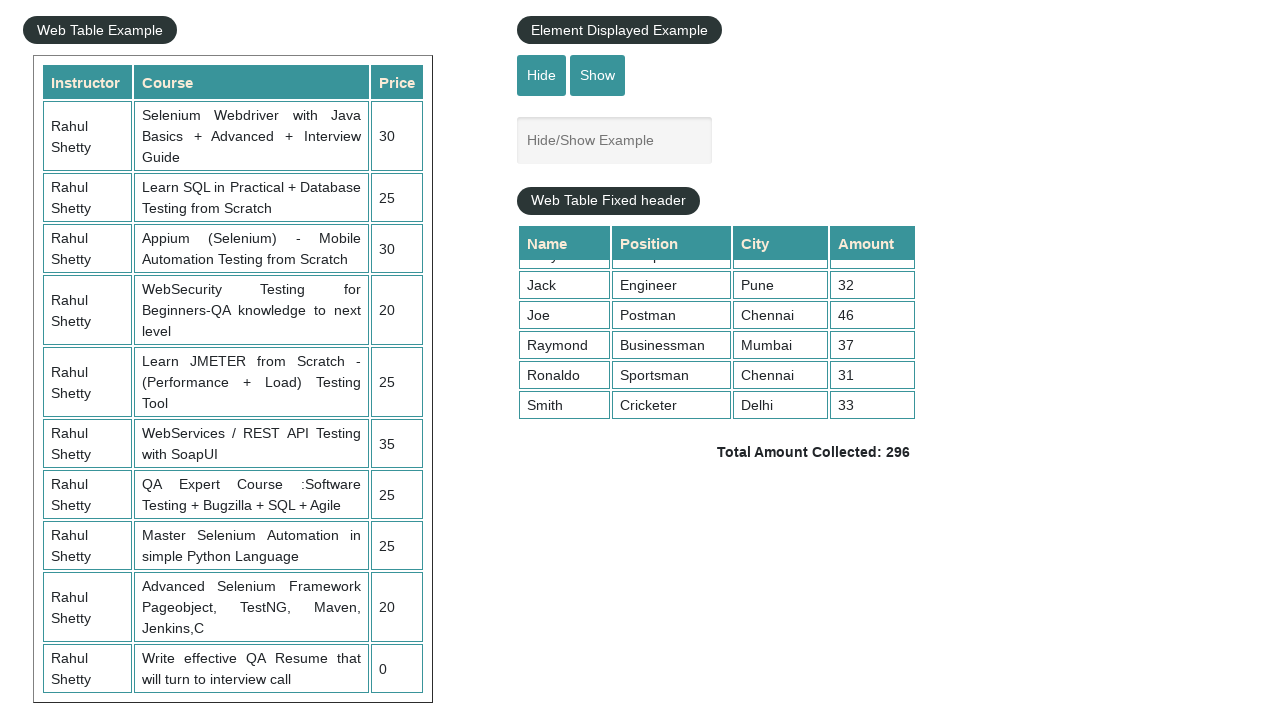

Parsed displayed total: 296
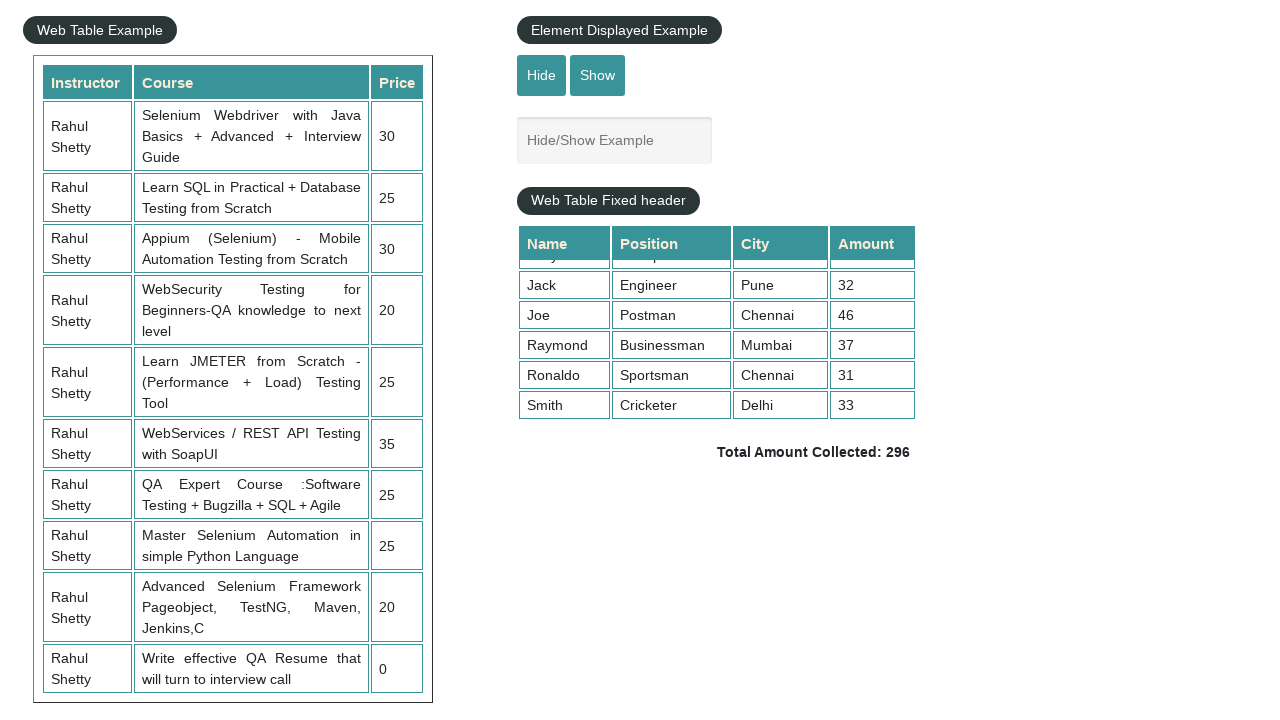

Verified sum (296) matches displayed total (296)
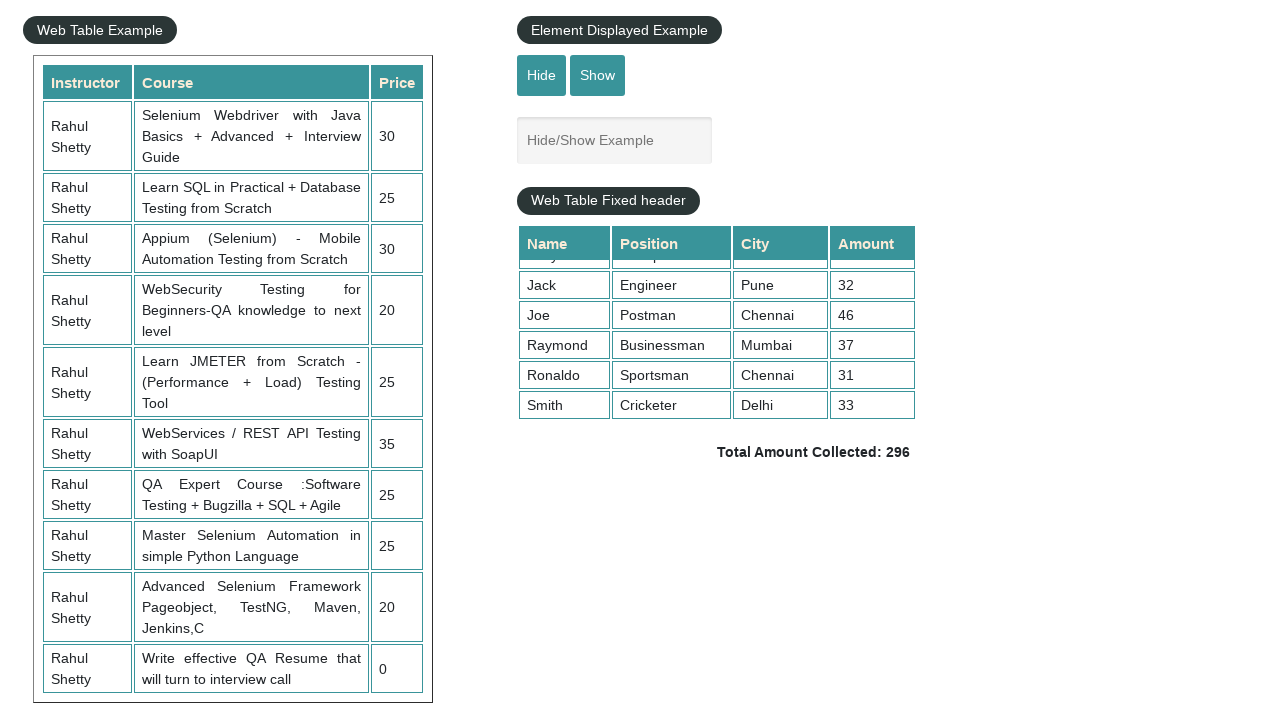

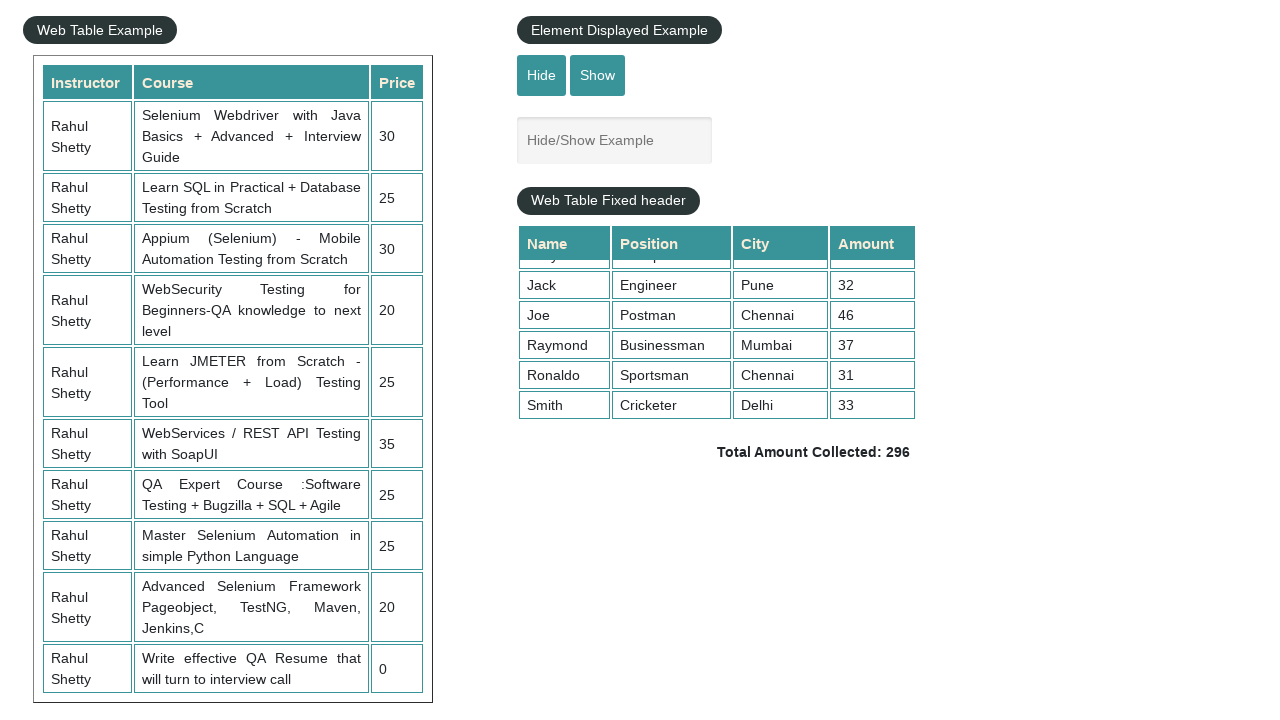